Tests various locator strategies on a practice form by filling in username, password, attempting login, then using forgot password flow to fill in name, email, and phone number

Starting URL: https://rahulshettyacademy.com/locatorspractice/

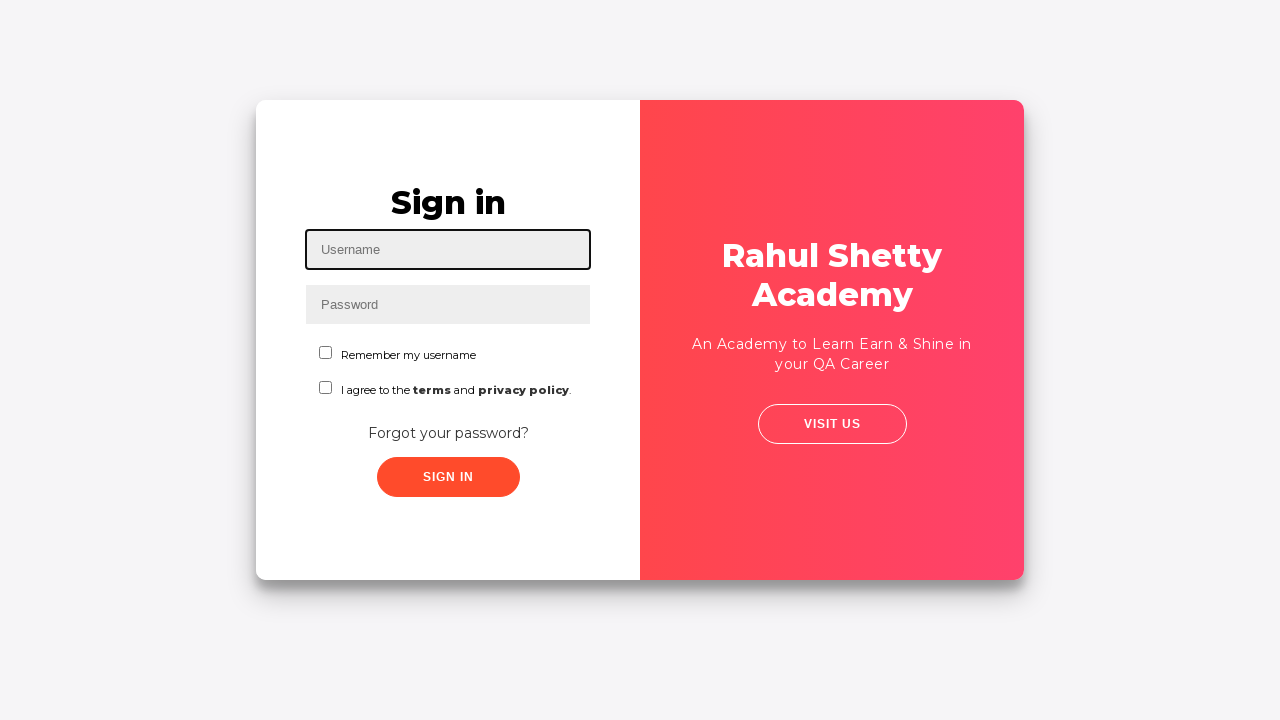

Filled username field with 'Adish' on #inputUsername
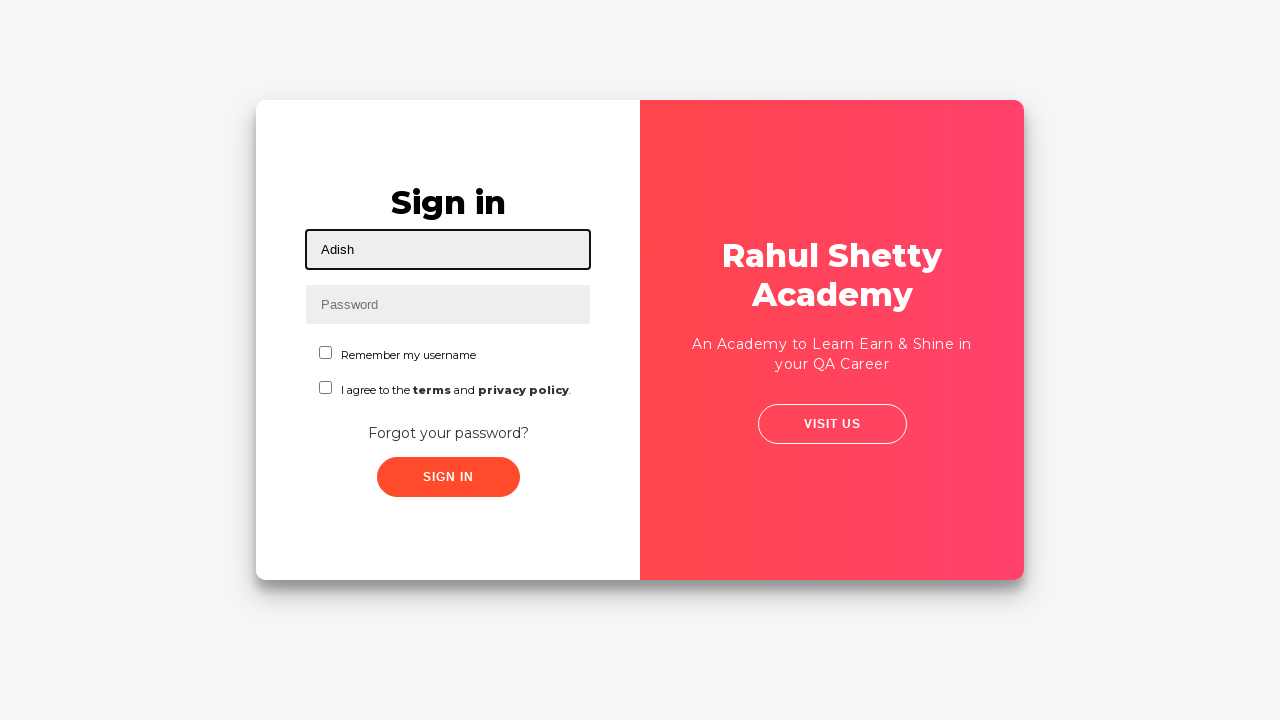

Filled password field with '12345678' on input[name='inputPassword']
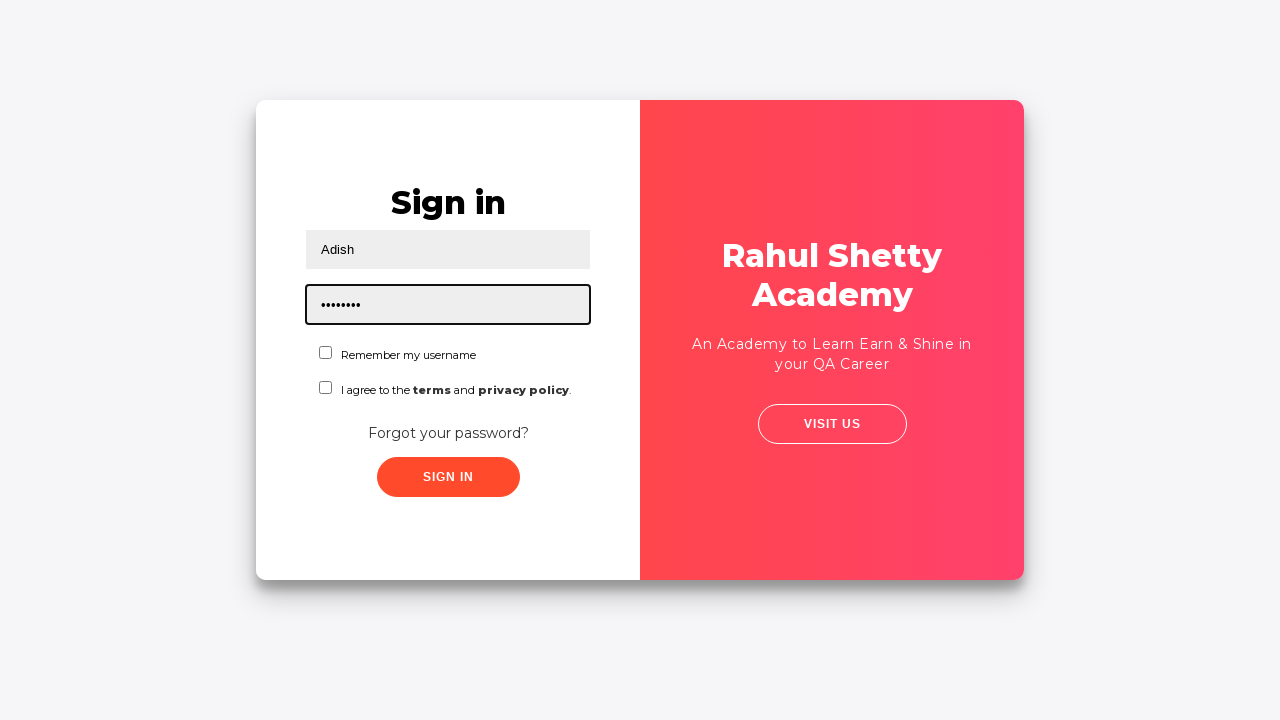

Clicked submit button to attempt login at (448, 477) on .submit
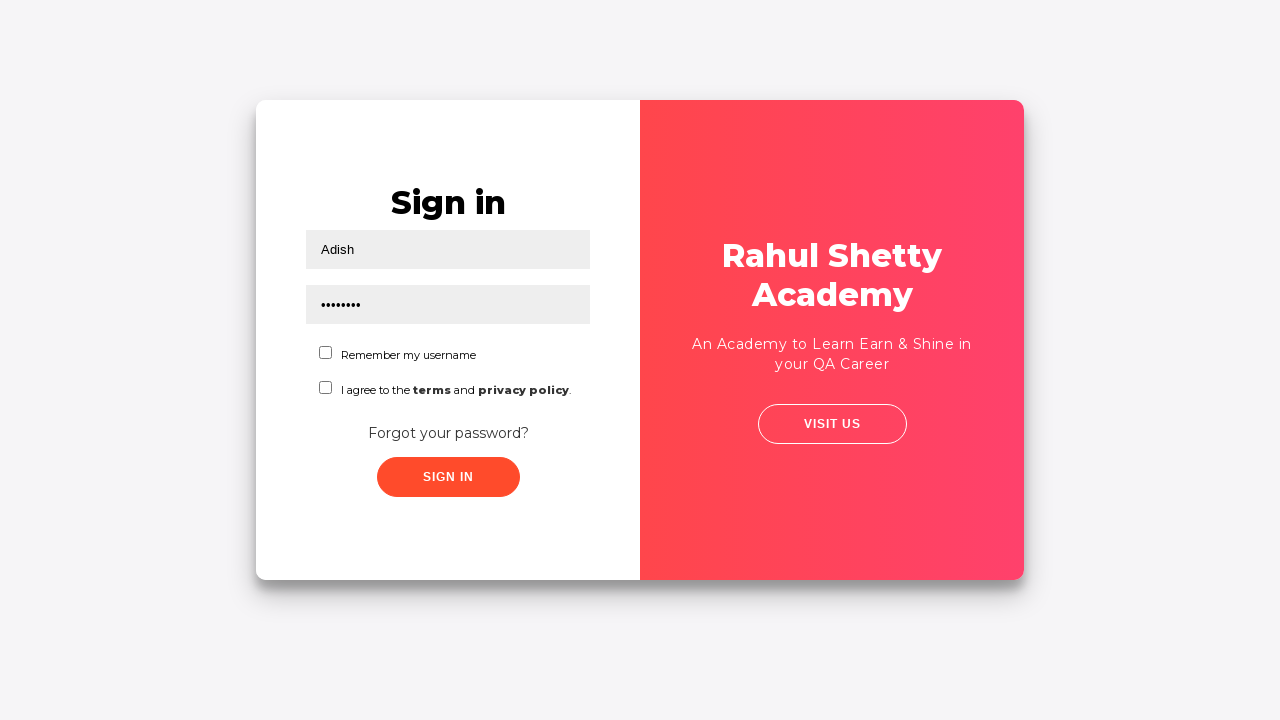

Retrieved error message: '* Incorrect username or password '
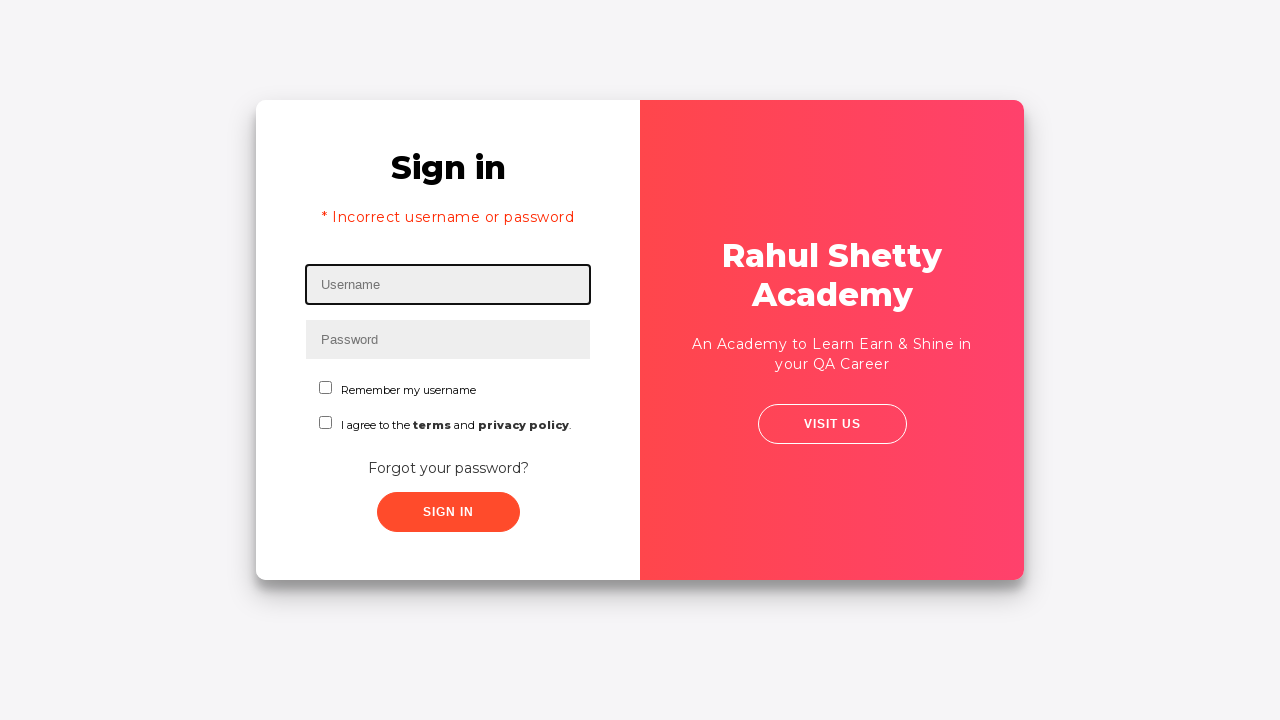

Clicked 'Forgot your password?' link at (448, 468) on text=Forgot your password?
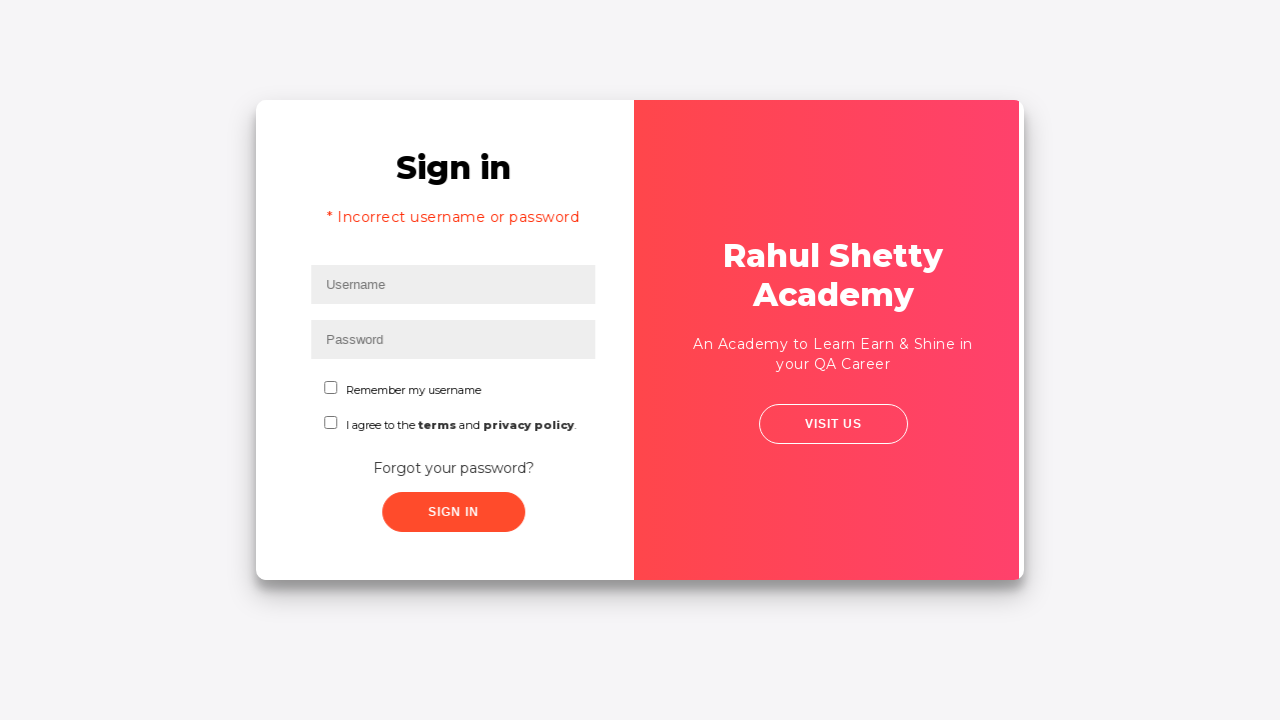

Filled name field with 'Adish' in forgot password form on //input[@placeholder='Name']
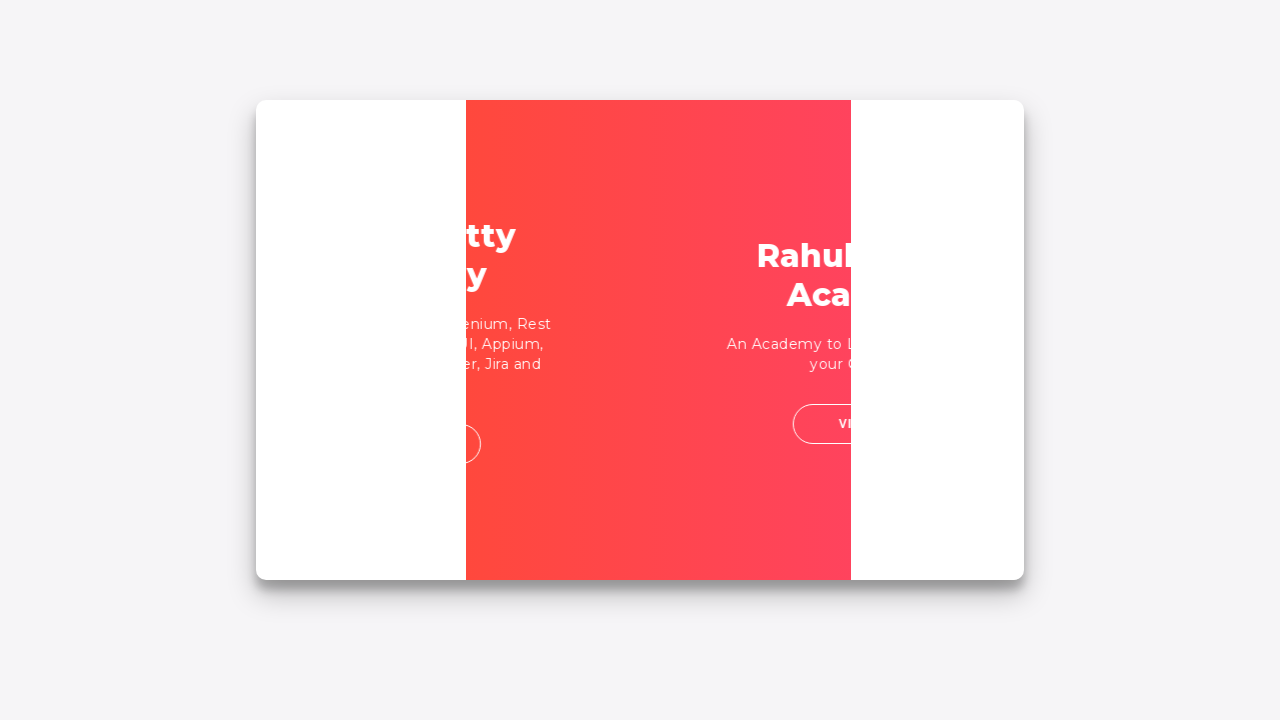

Filled email field with 'adish@gmail.com' on input[placeholder='Email']
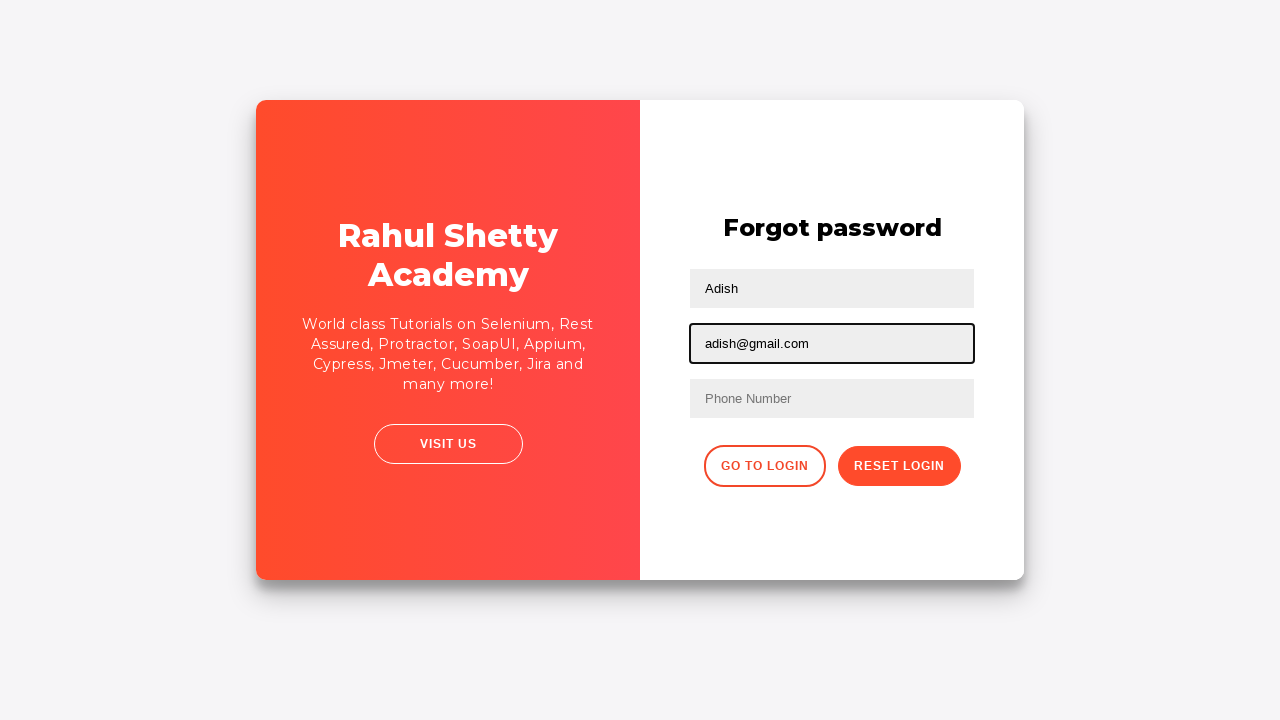

Corrected email field to 'adish@123.com' on input[type='text']:nth-child(3)
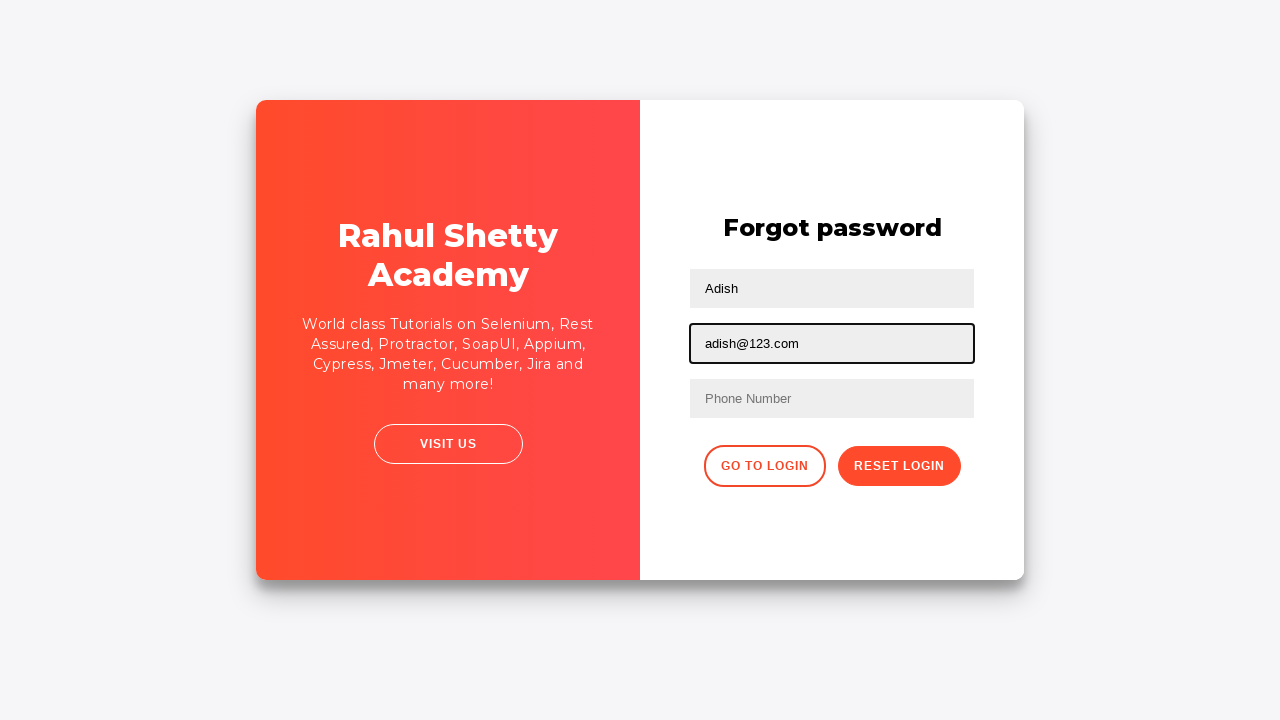

Filled phone number field with '8087543782' on //input[@placeholder='Phone Number']
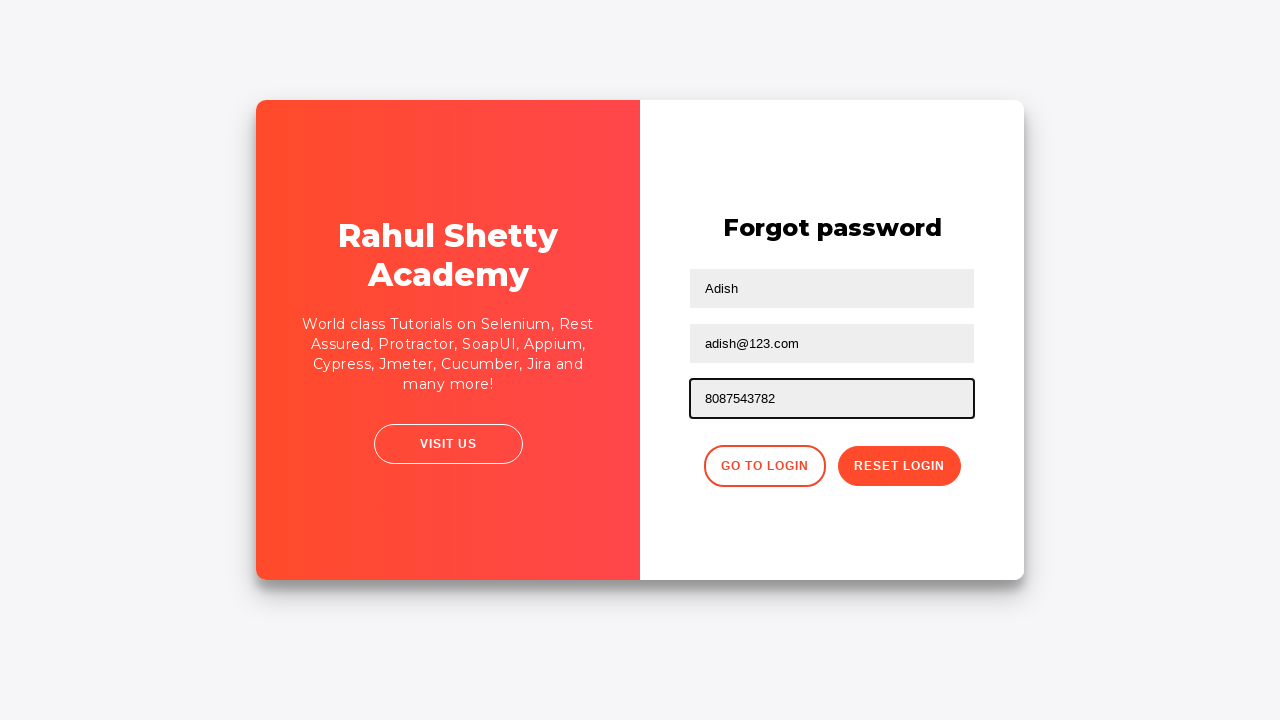

Clicked reset password button at (899, 466) on .reset-pwd-btn
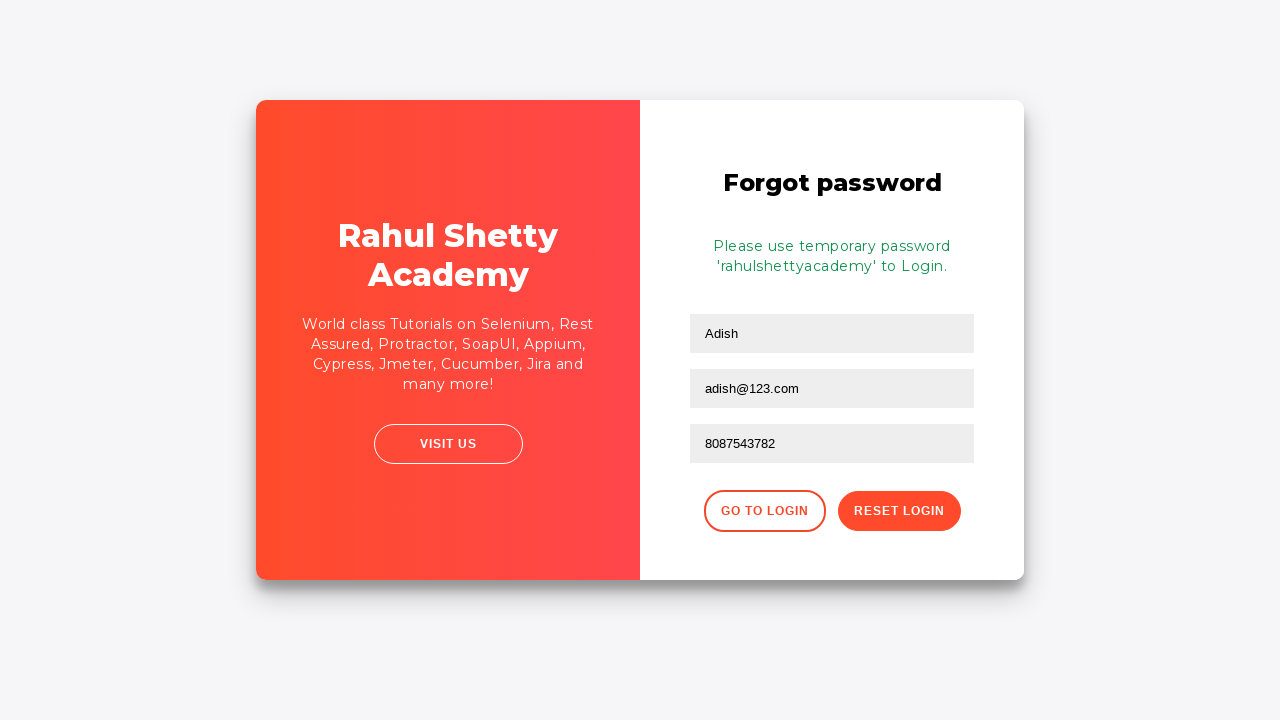

Clicked 'Go to Login' button to return to login page at (764, 511) on button[class='go-to-login-btn']
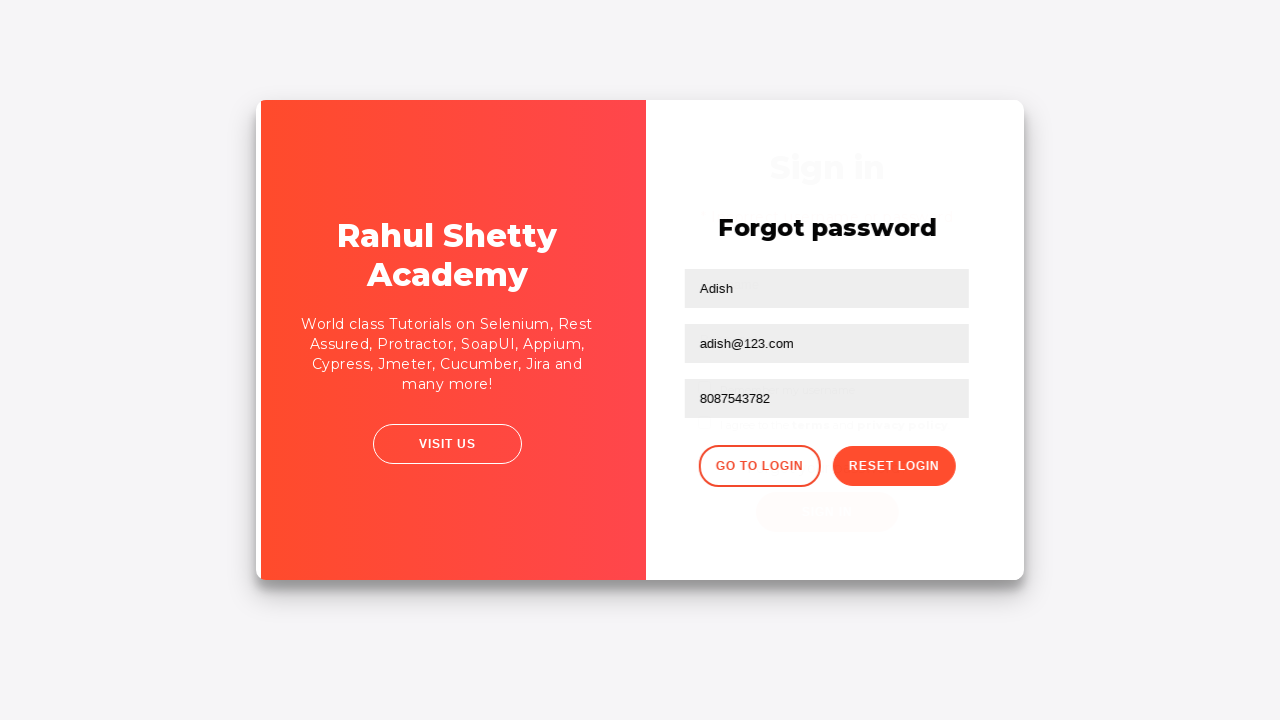

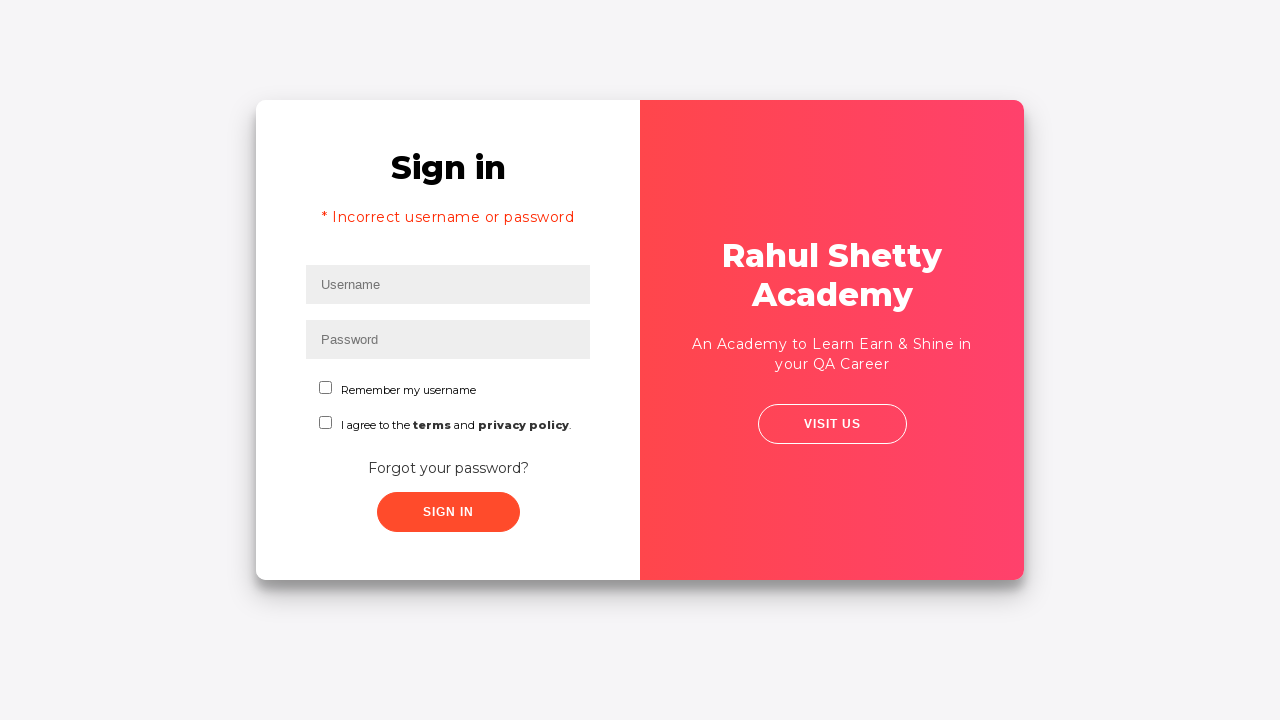